Tests text comparison tool by entering text in the first textarea, selecting all text with keyboard shortcuts, copying it, and pasting it into the second textarea

Starting URL: https://text-compare.com/

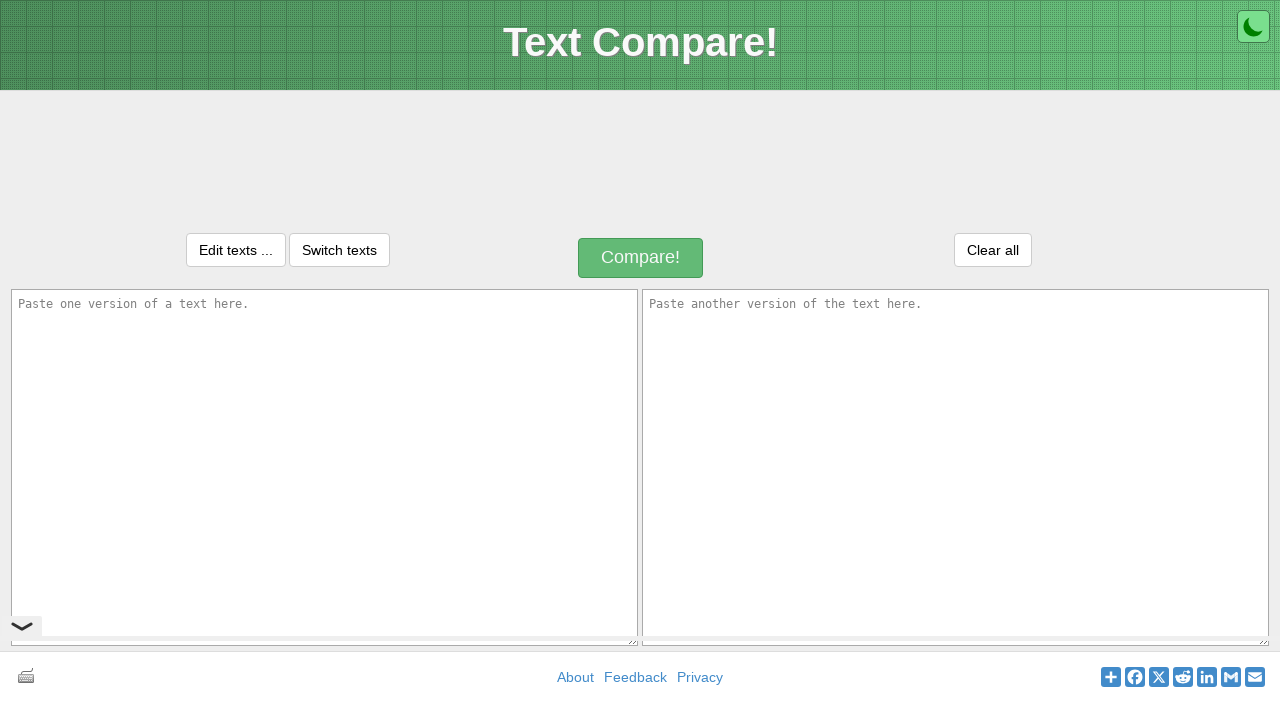

Located first textarea element
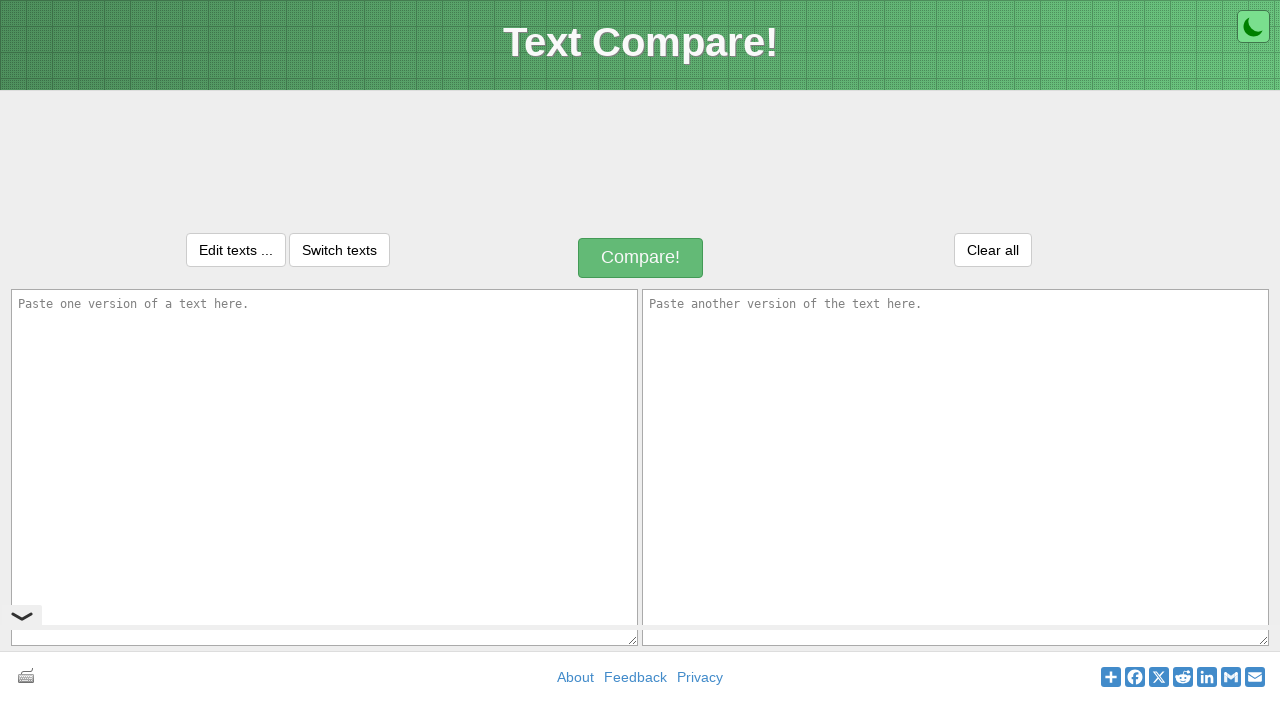

Located second textarea element
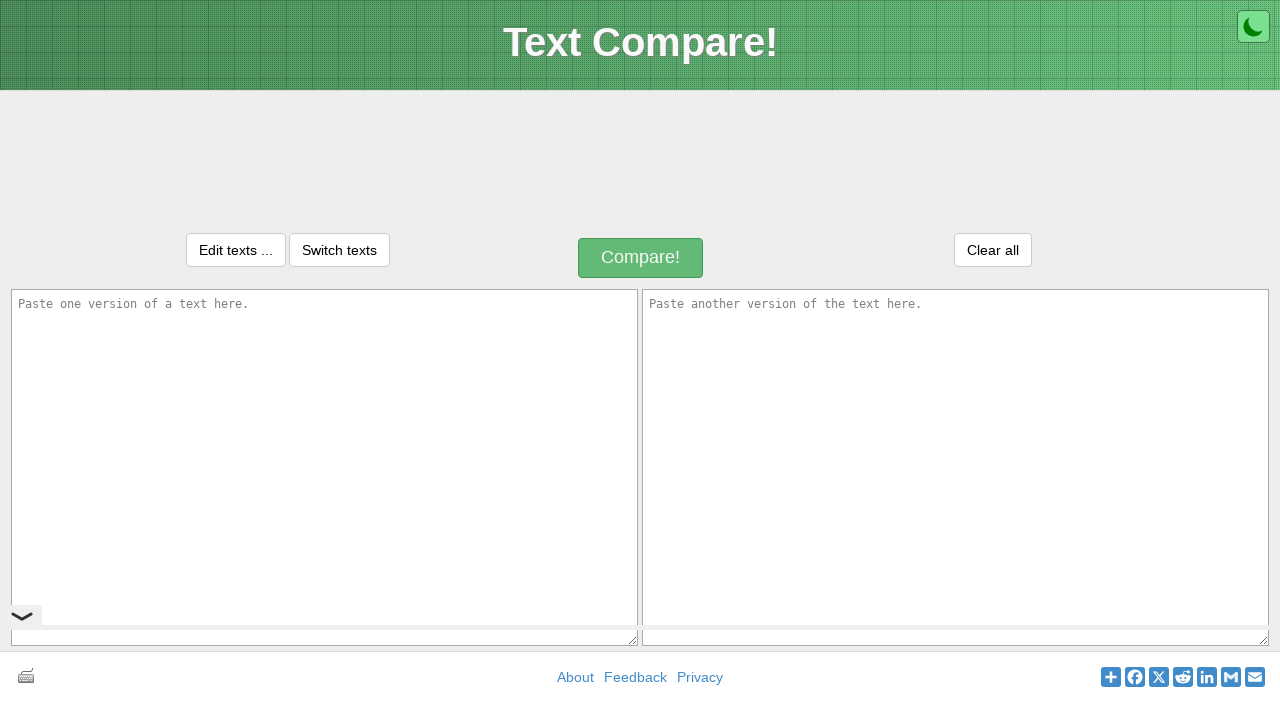

Entered text 'Welcome to this test!' in first textarea on textarea#inputText1
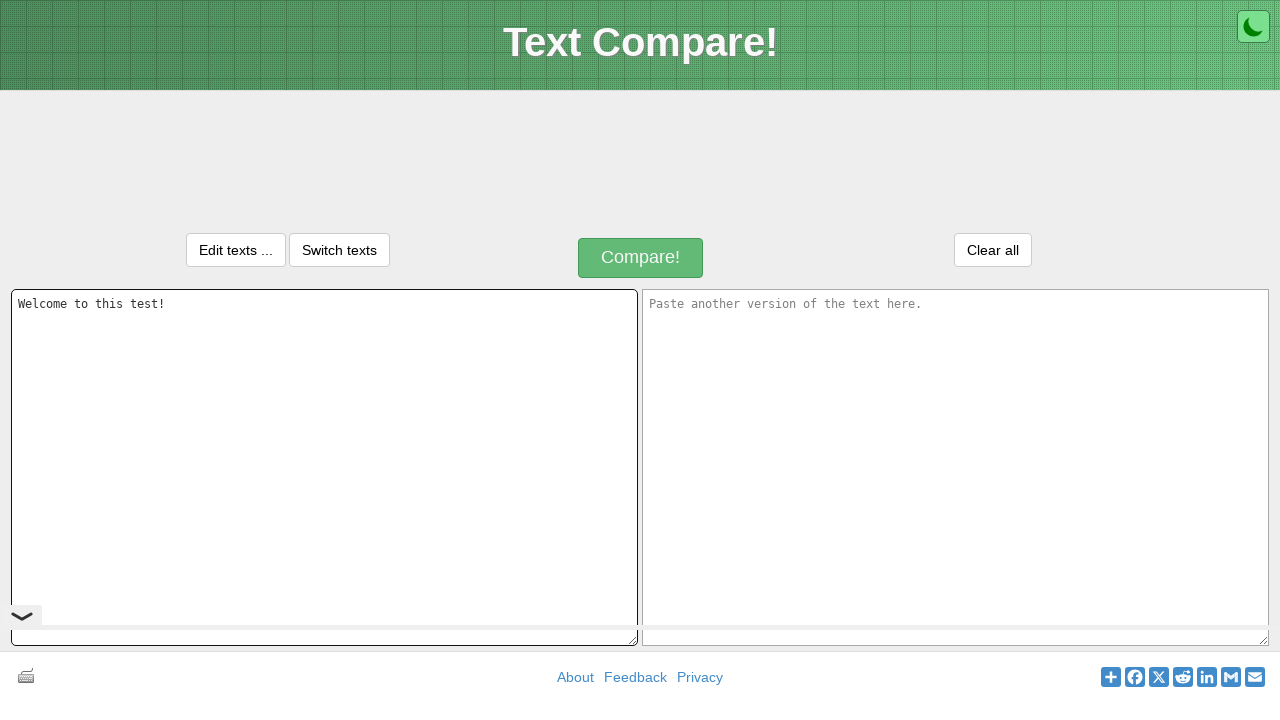

Clicked on first textarea to focus it at (324, 467) on textarea#inputText1
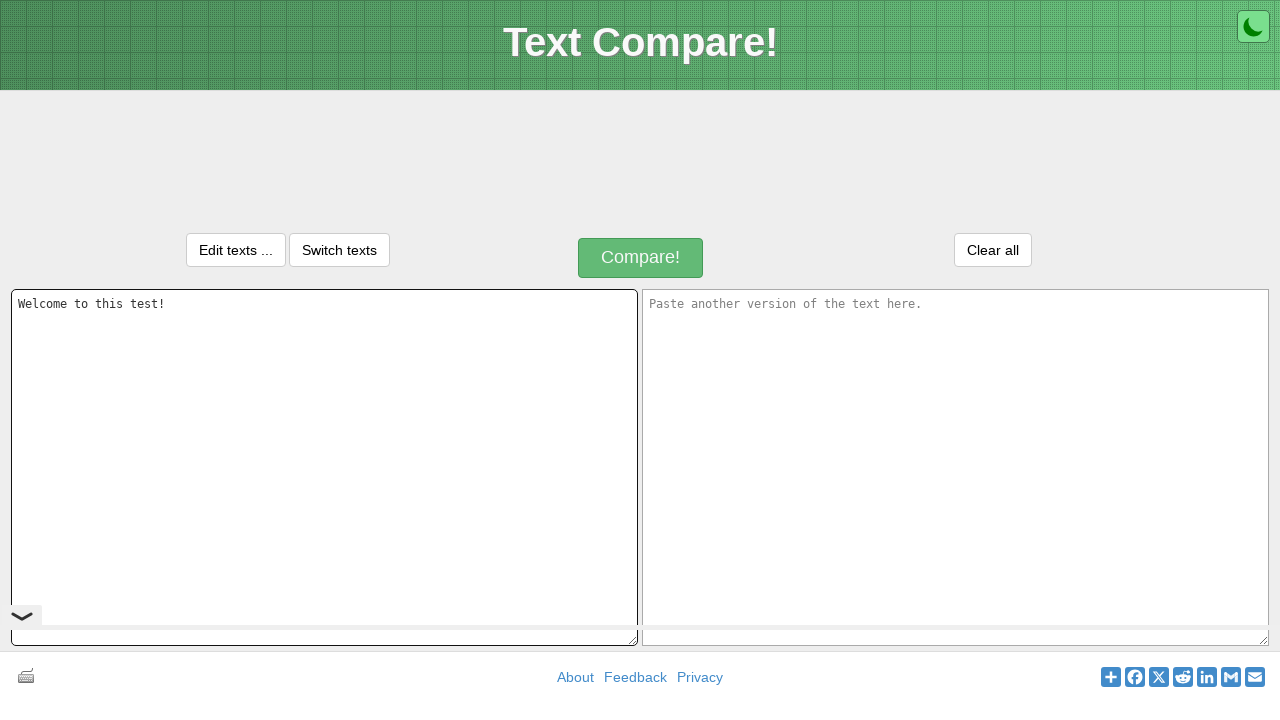

Selected all text in first textarea using keyboard shortcut
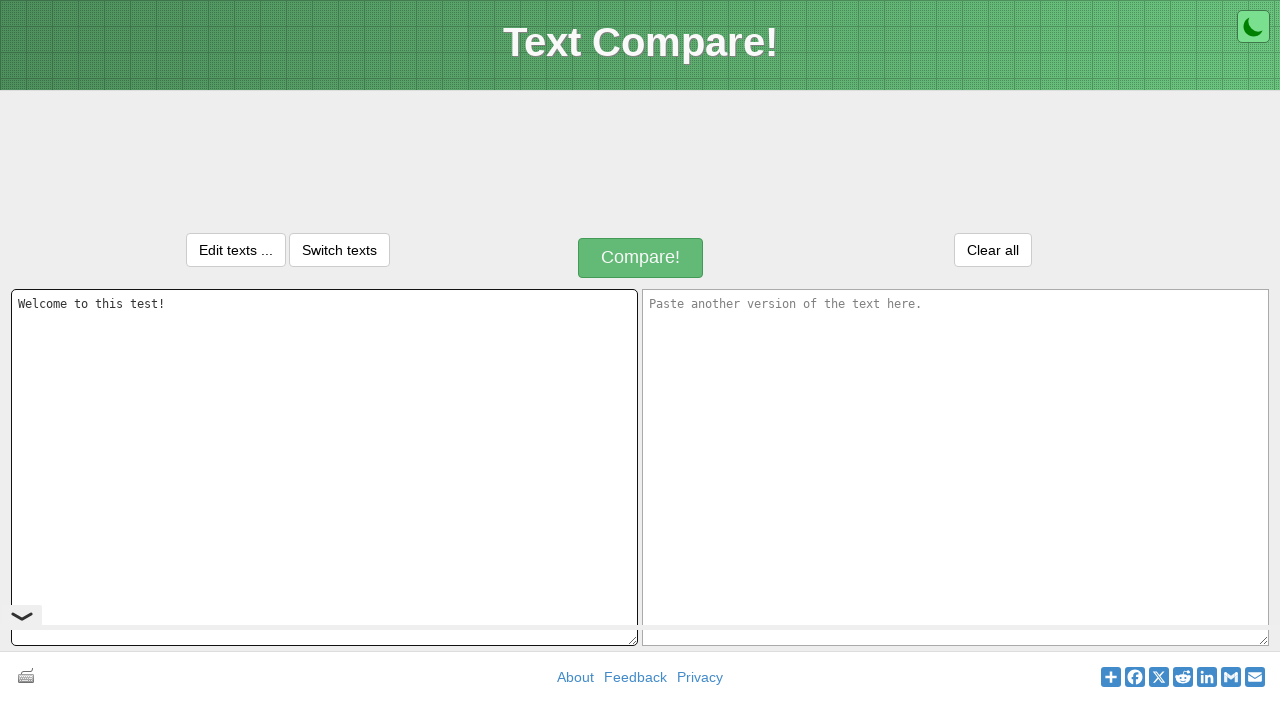

Copied selected text to clipboard
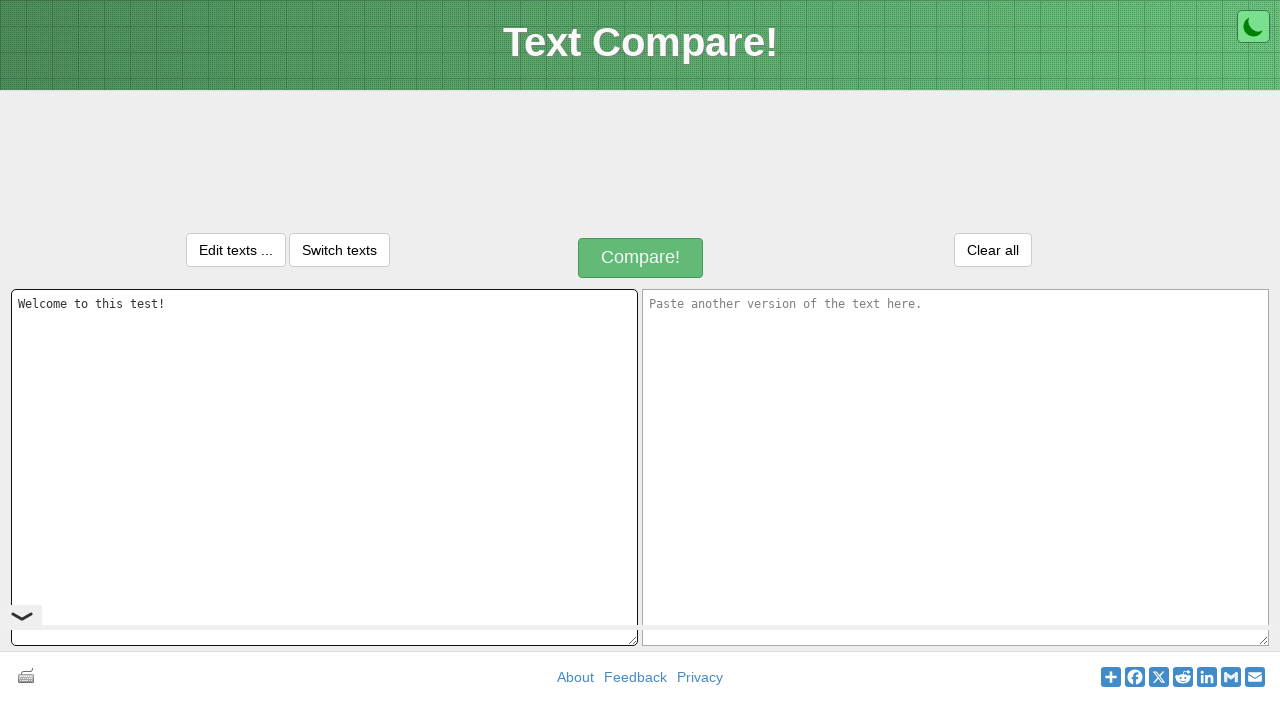

Pressed Tab to move focus to second textarea
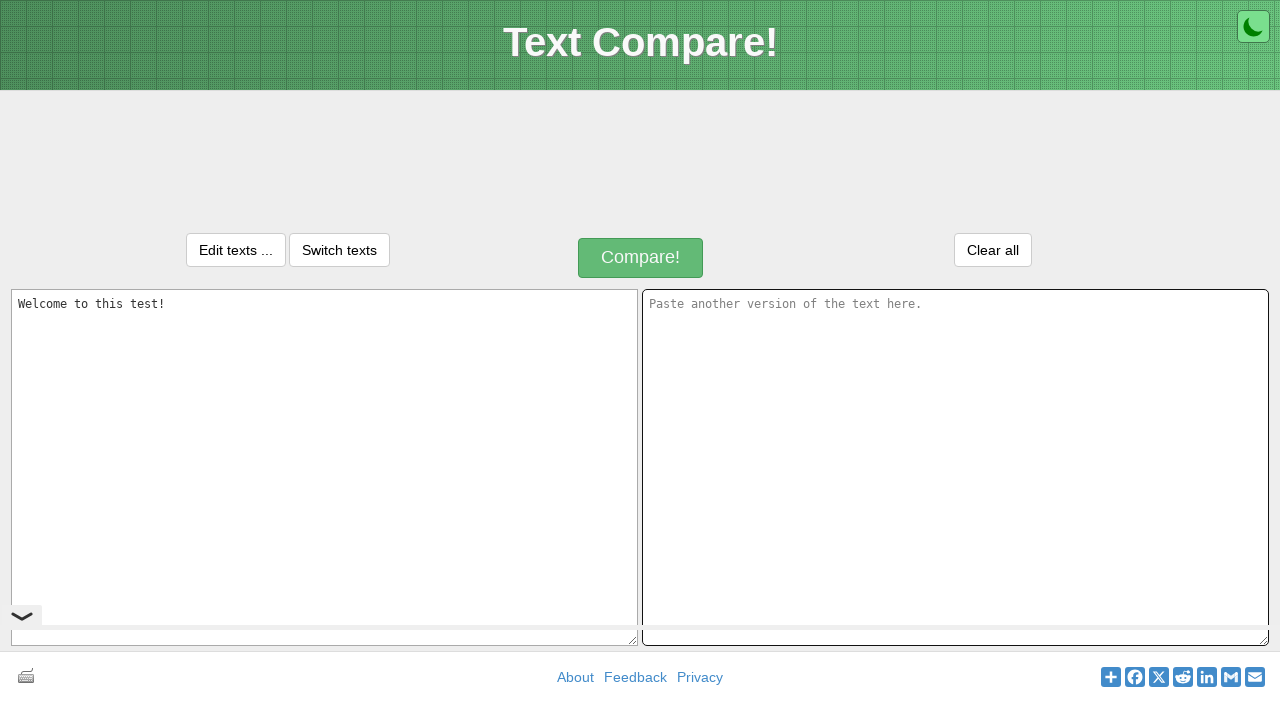

Pasted text into second textarea
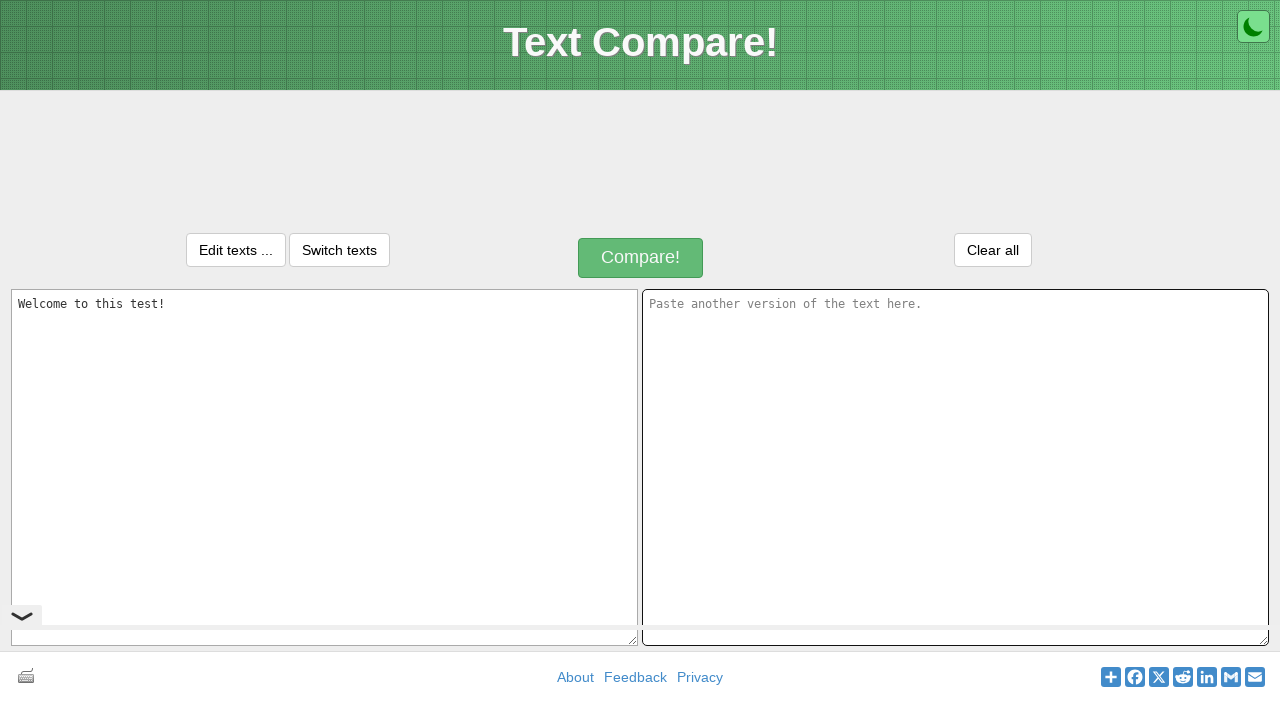

Waited 500ms for paste operation to complete
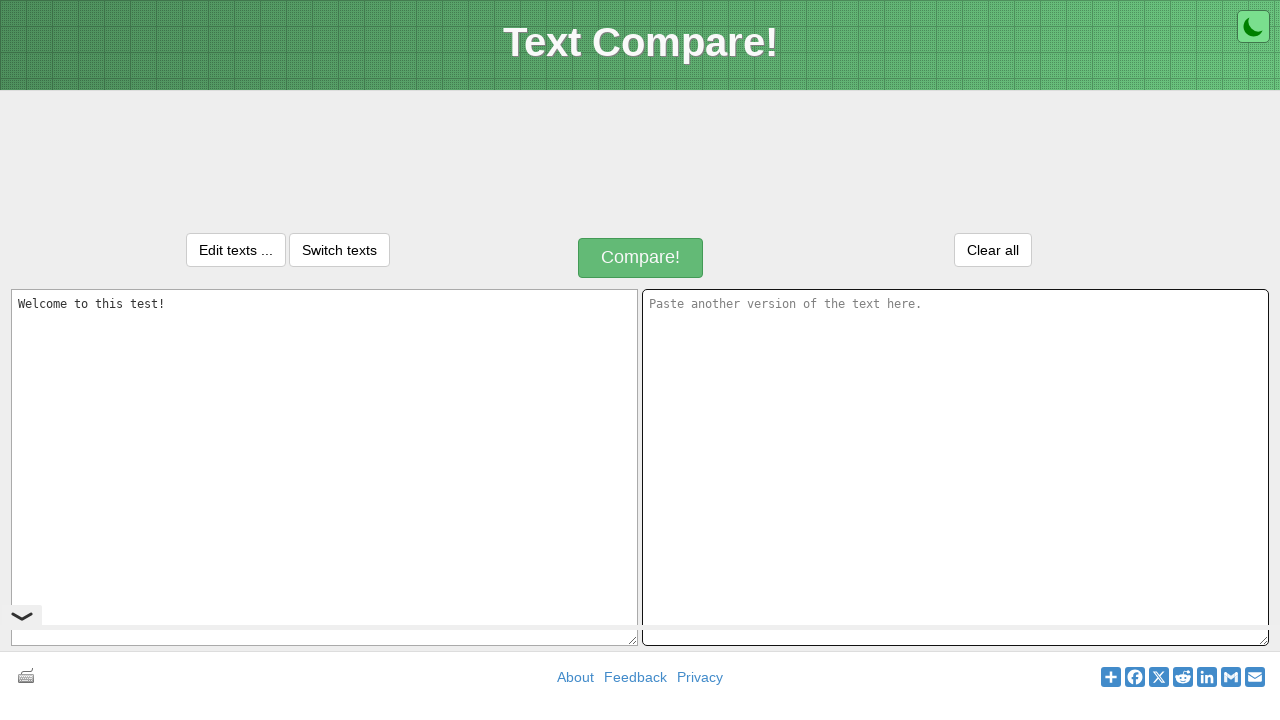

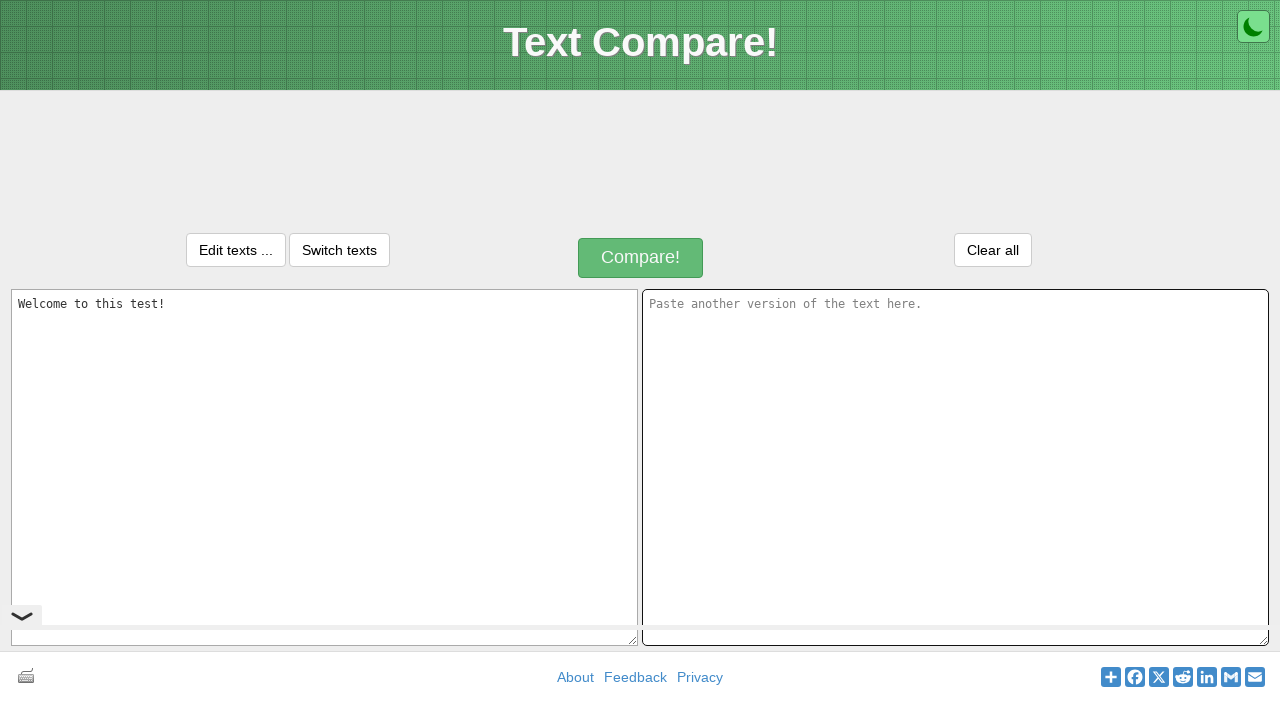